Tests AJAX functionality by clicking a button that changes page content and verifying the new text appears

Starting URL: https://www.w3schools.com/xml/ajax_intro.asp

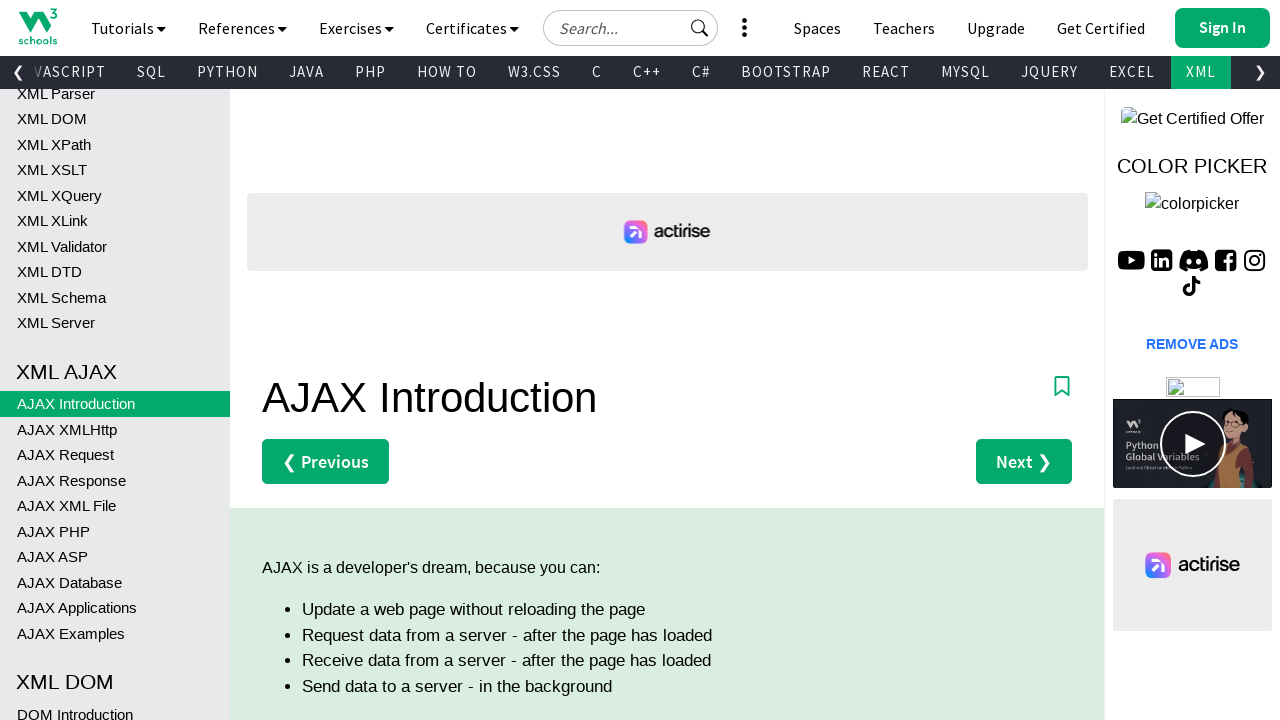

Waited for initial h2 element to be visible in demo section
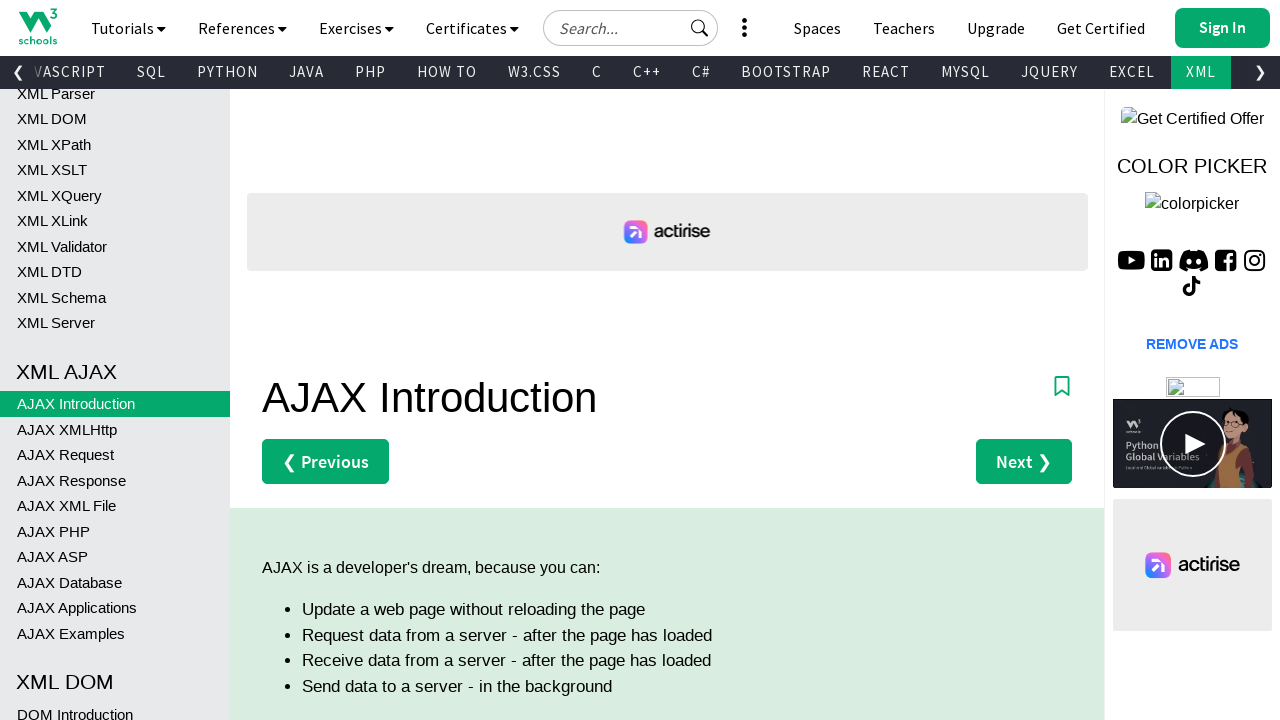

Located the change button in demo section
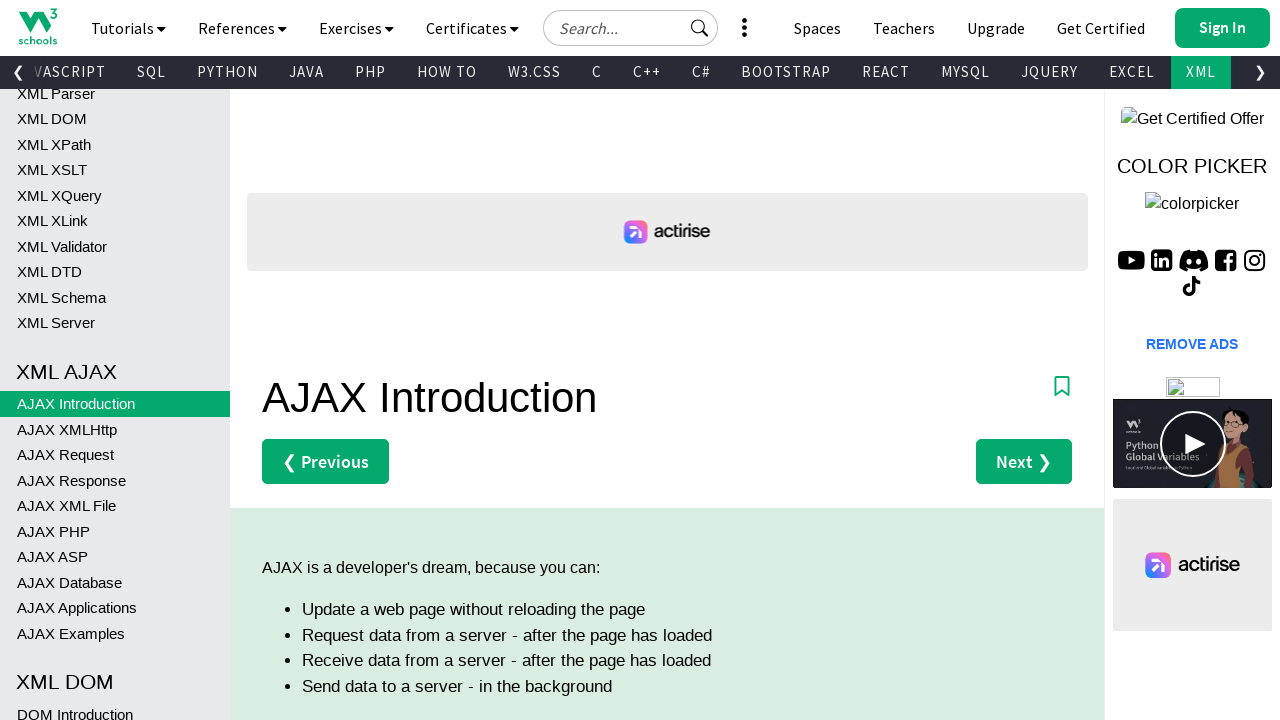

Scrolled change button into view if needed
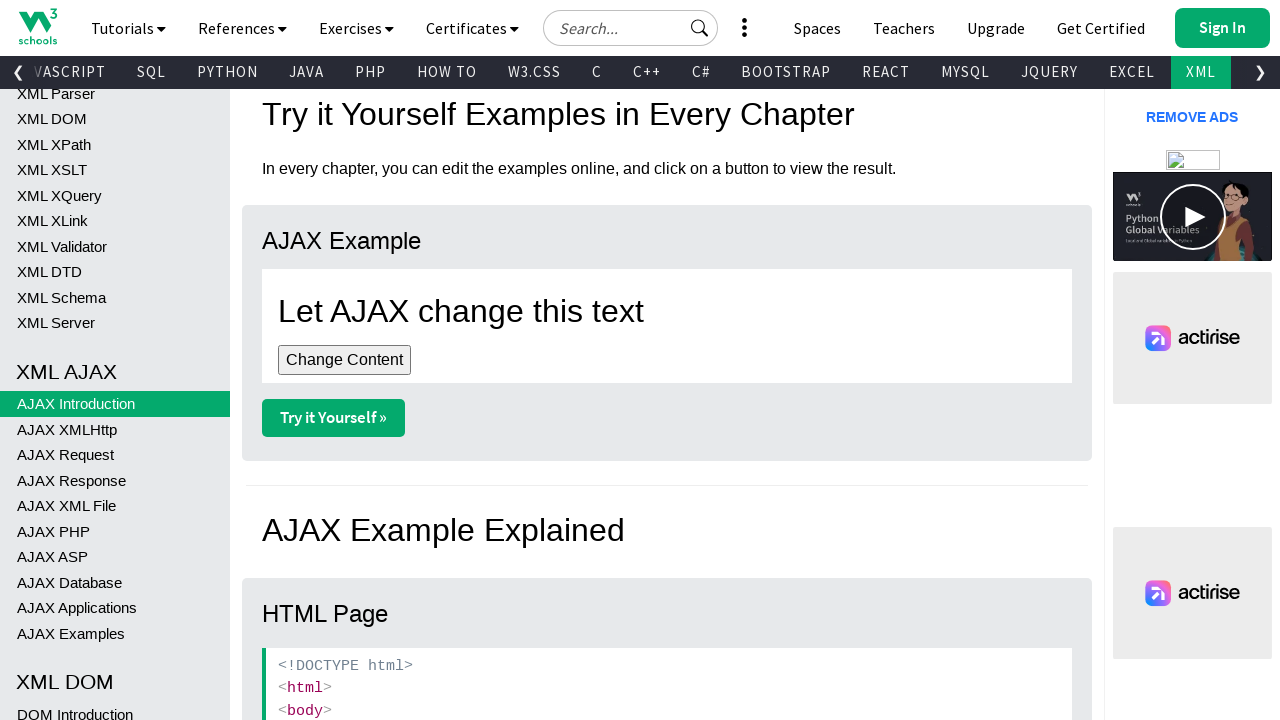

Clicked the change button to trigger AJAX request at (344, 360) on div#demo > button
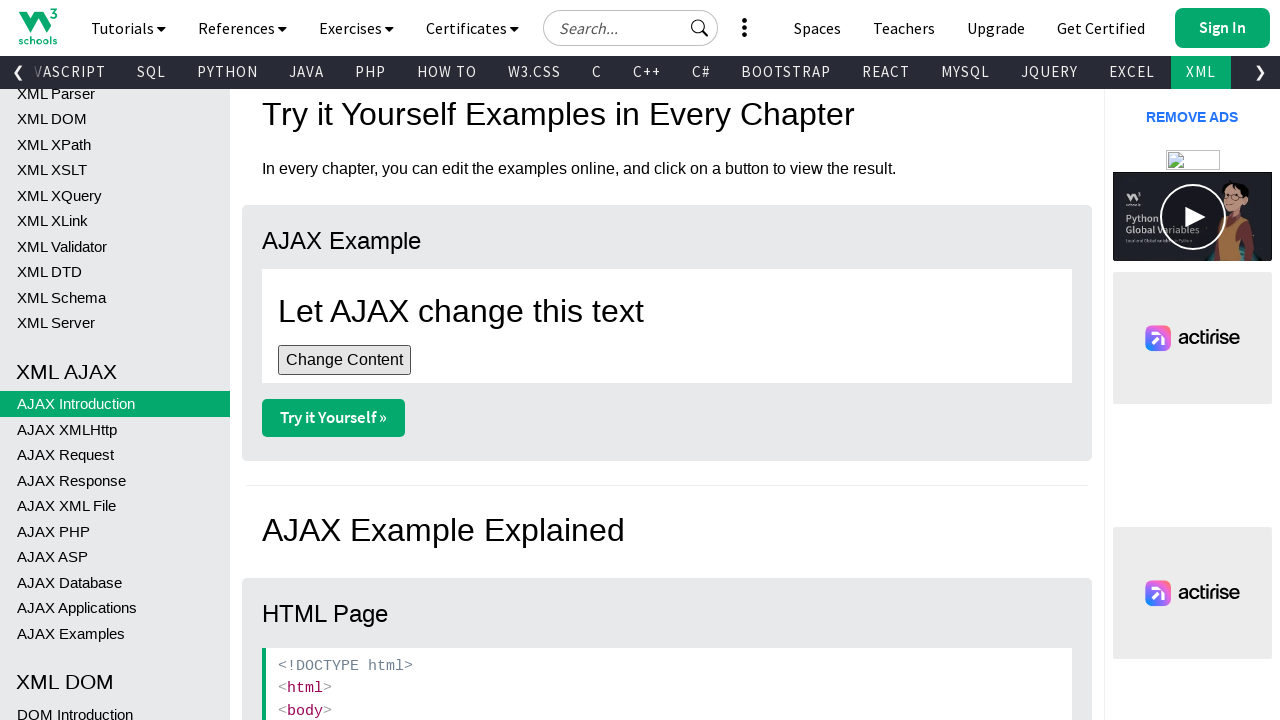

Verified new paragraph appeared after AJAX content update
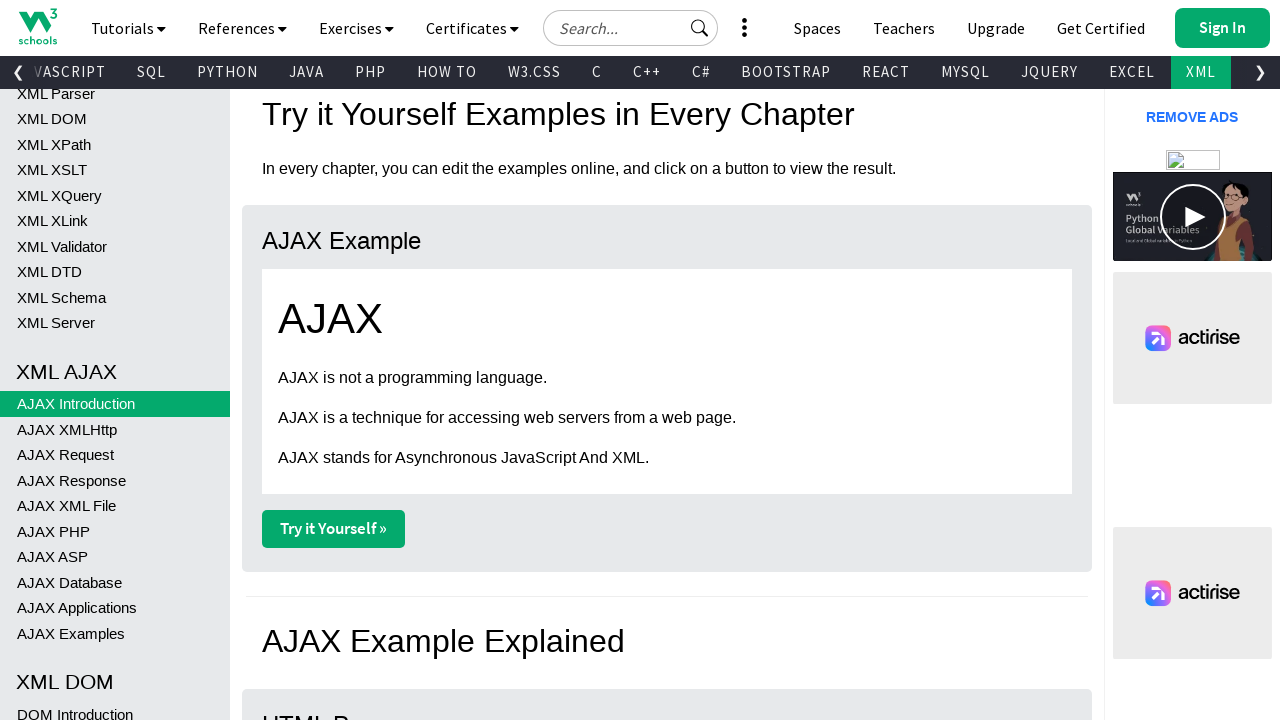

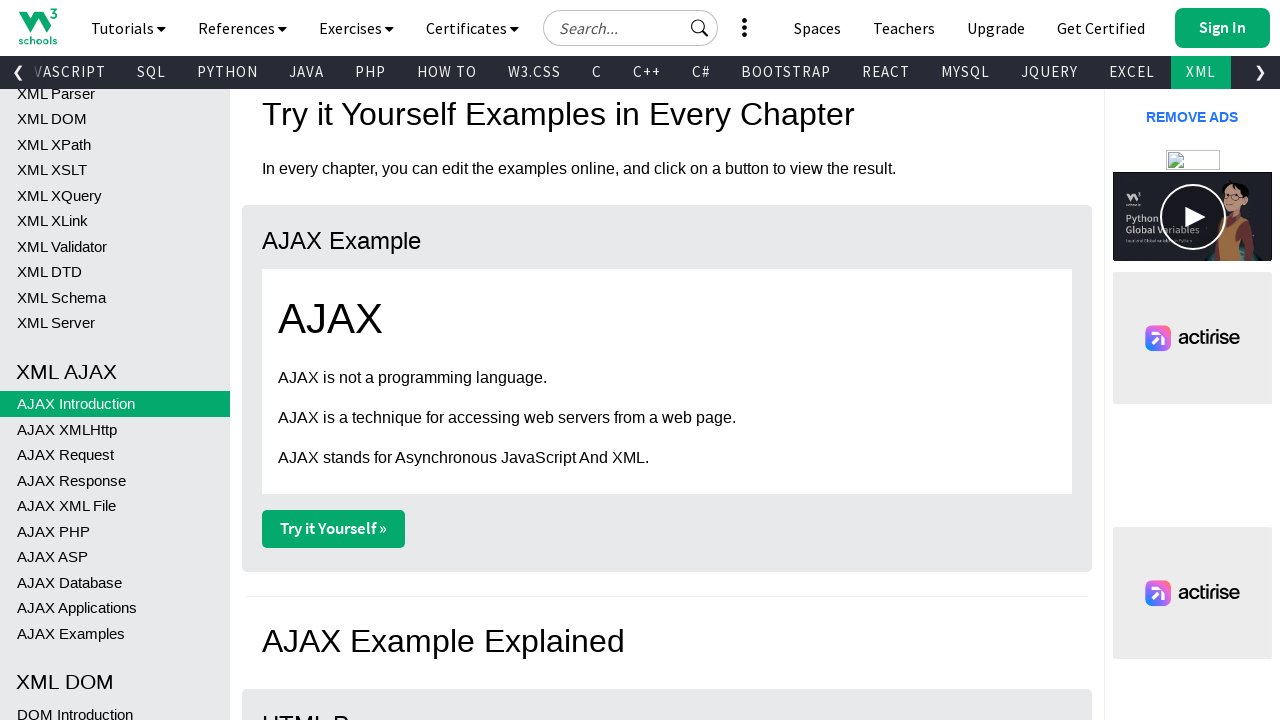